Tests text locator by verifying visibility of text content and clicking a button labeled "Middle"

Starting URL: https://bootswatch.com/darkly/

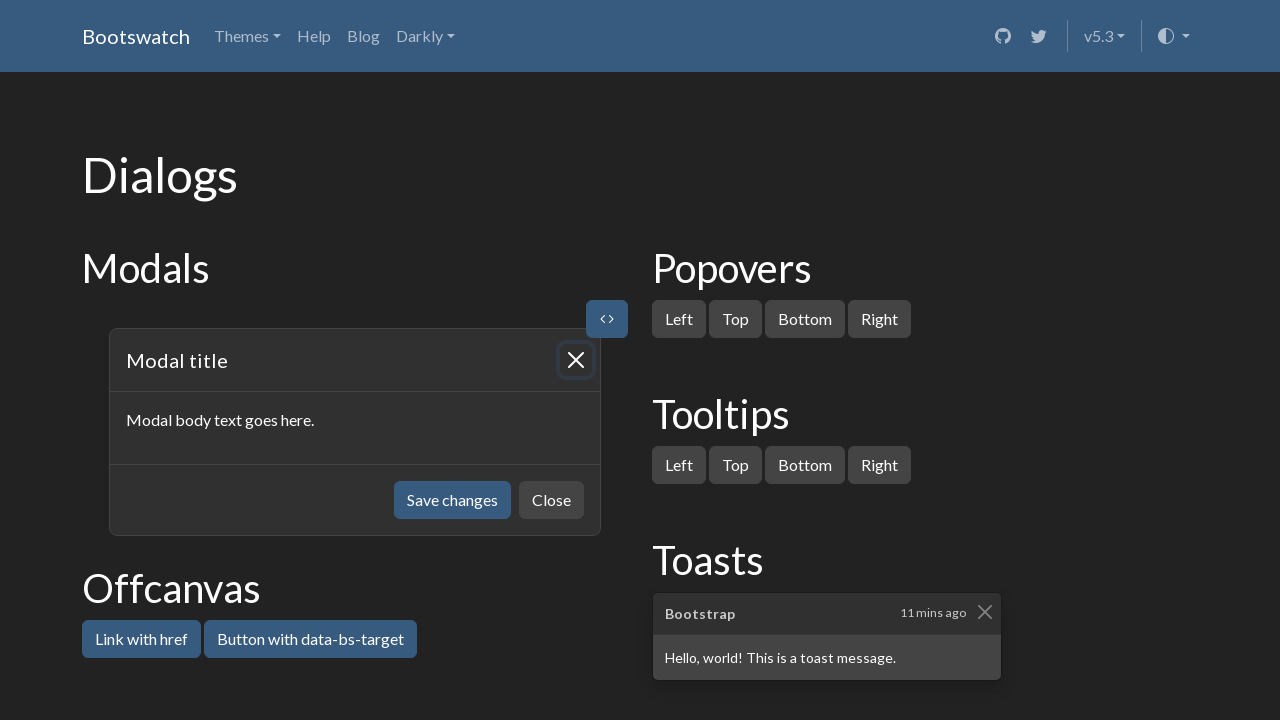

Located text 'with faded secondary text'
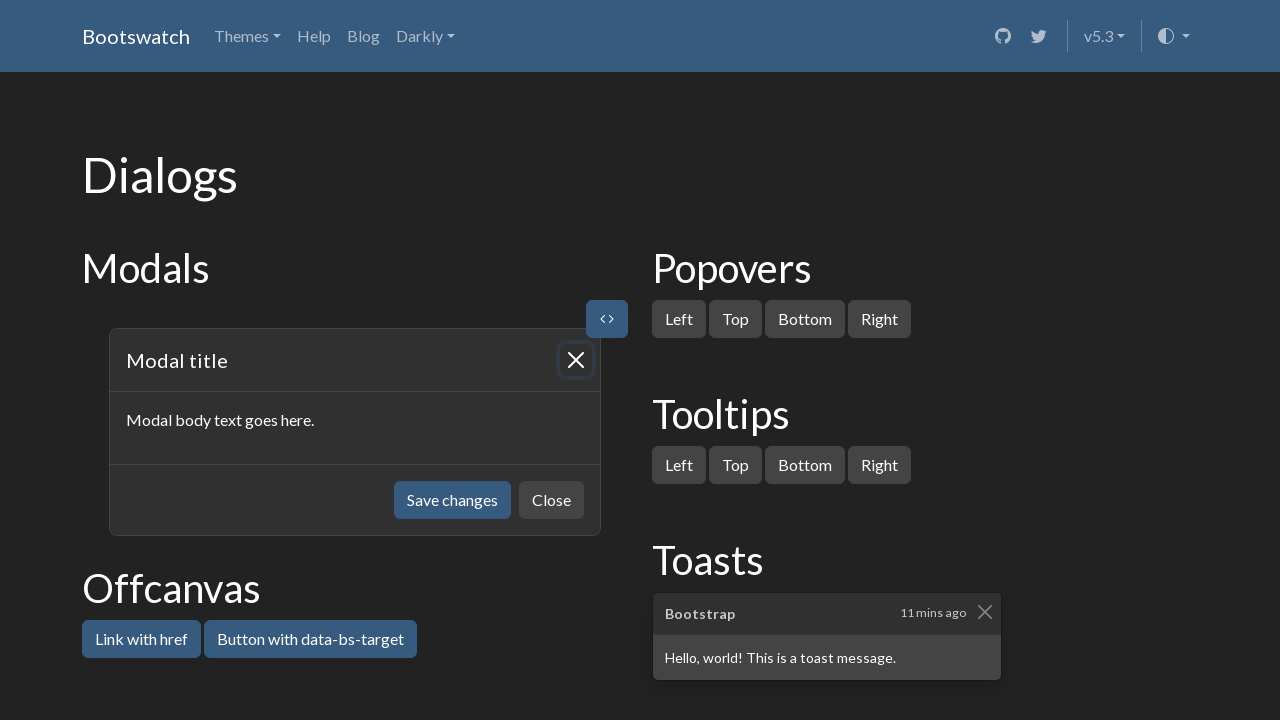

Verified text 'with faded secondary text' is visible
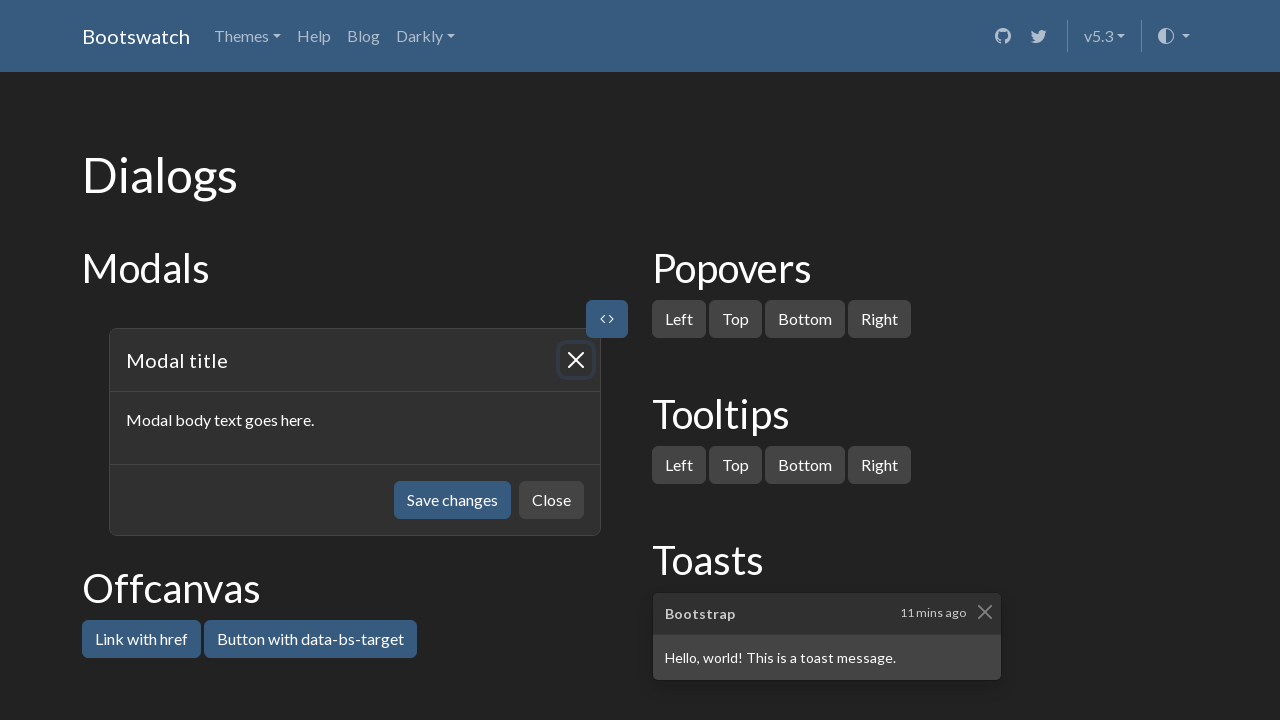

Located 'Middle' button
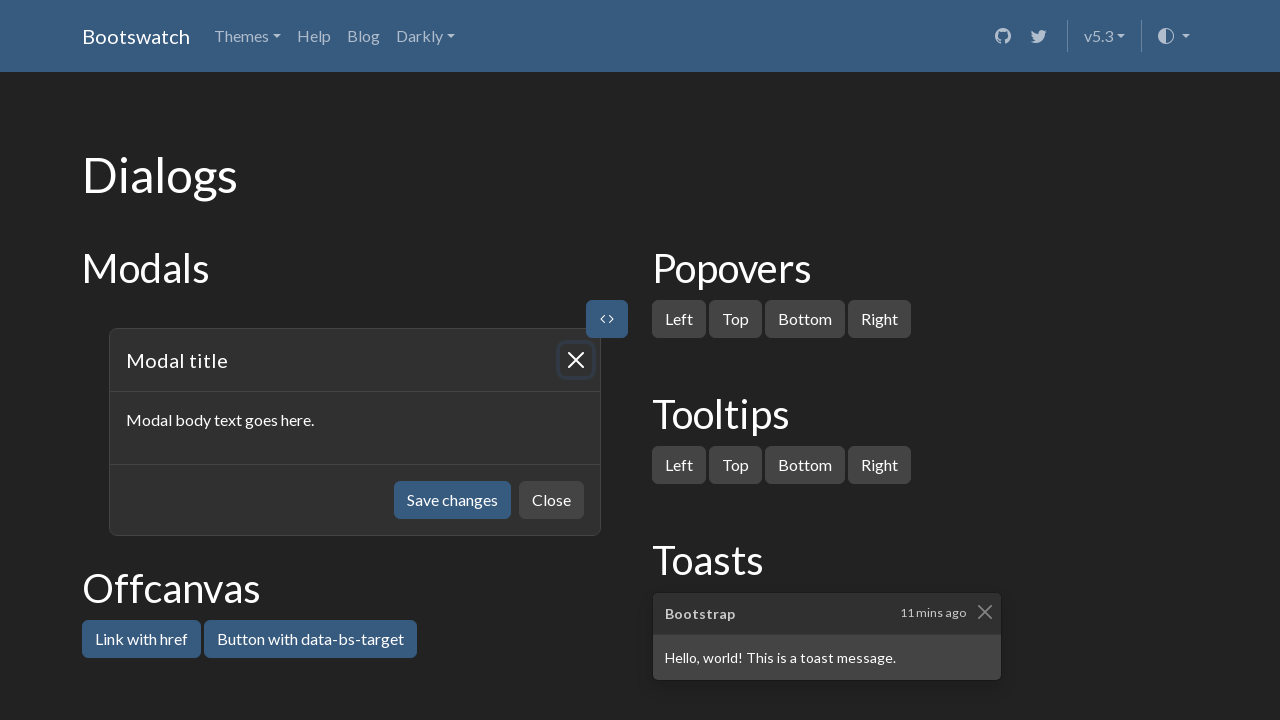

Clicked 'Middle' button at (838, 361) on internal:text="Middle"i
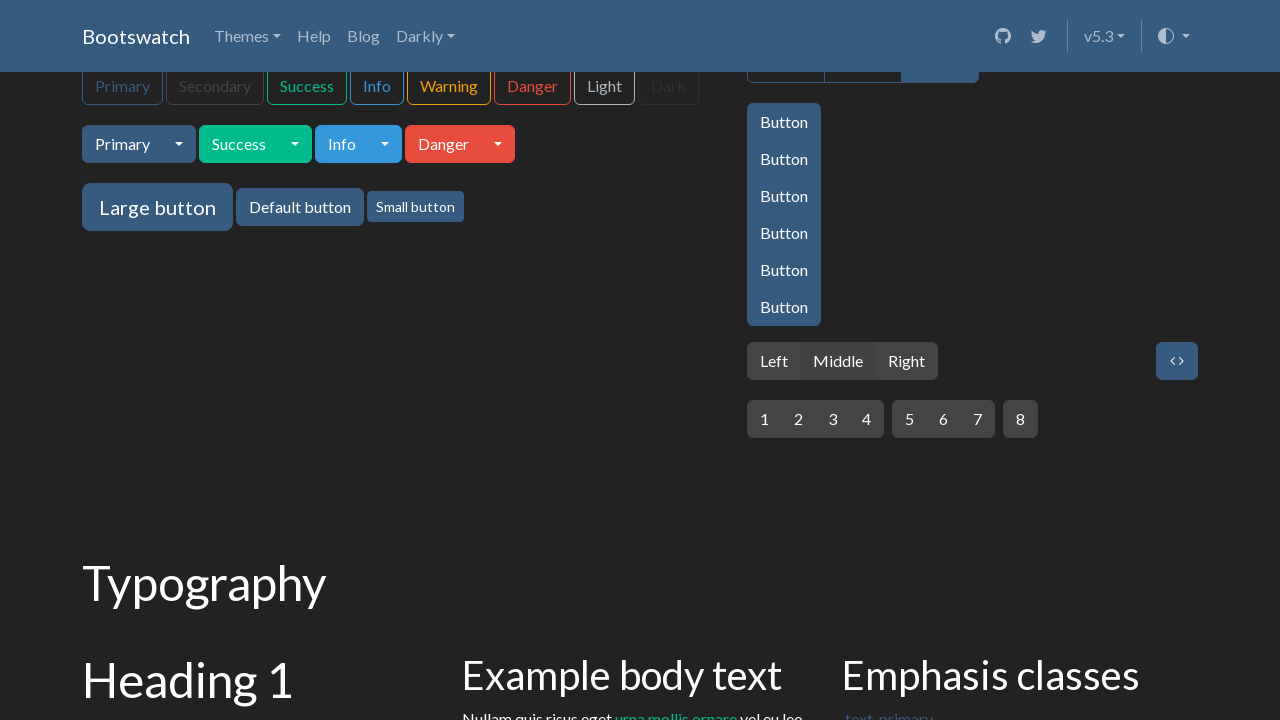

Verified 'Middle' button is enabled
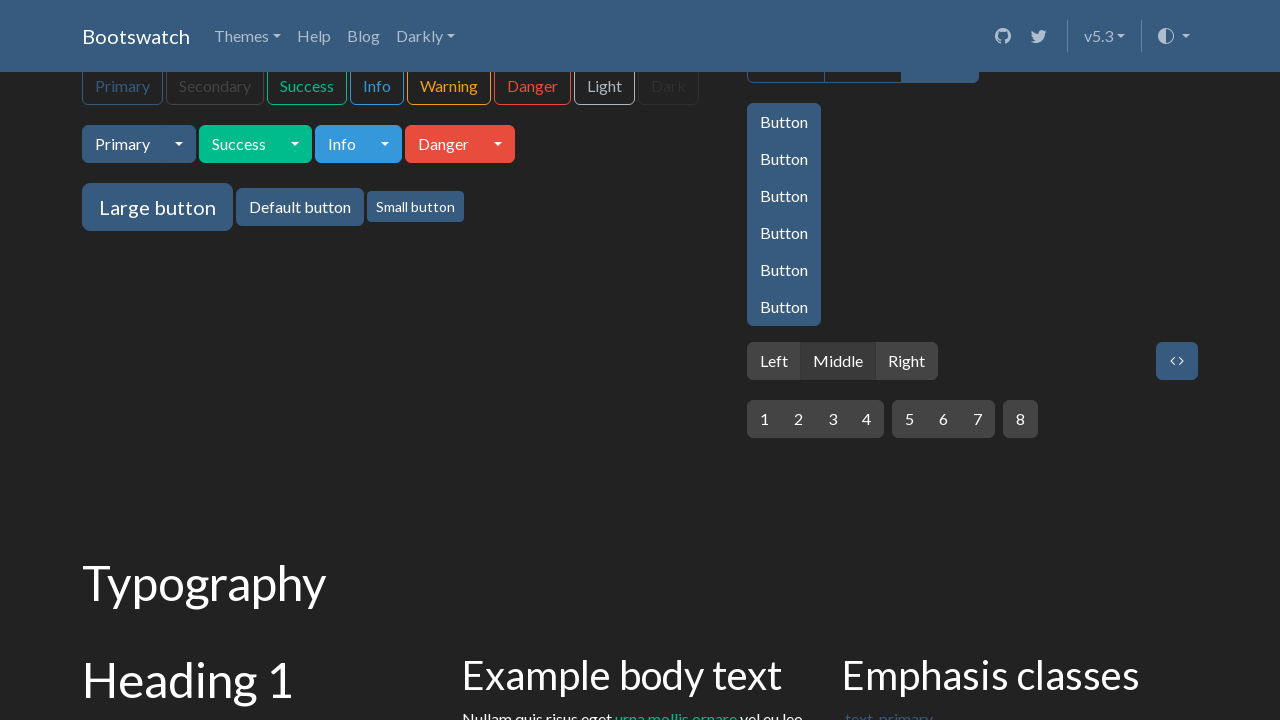

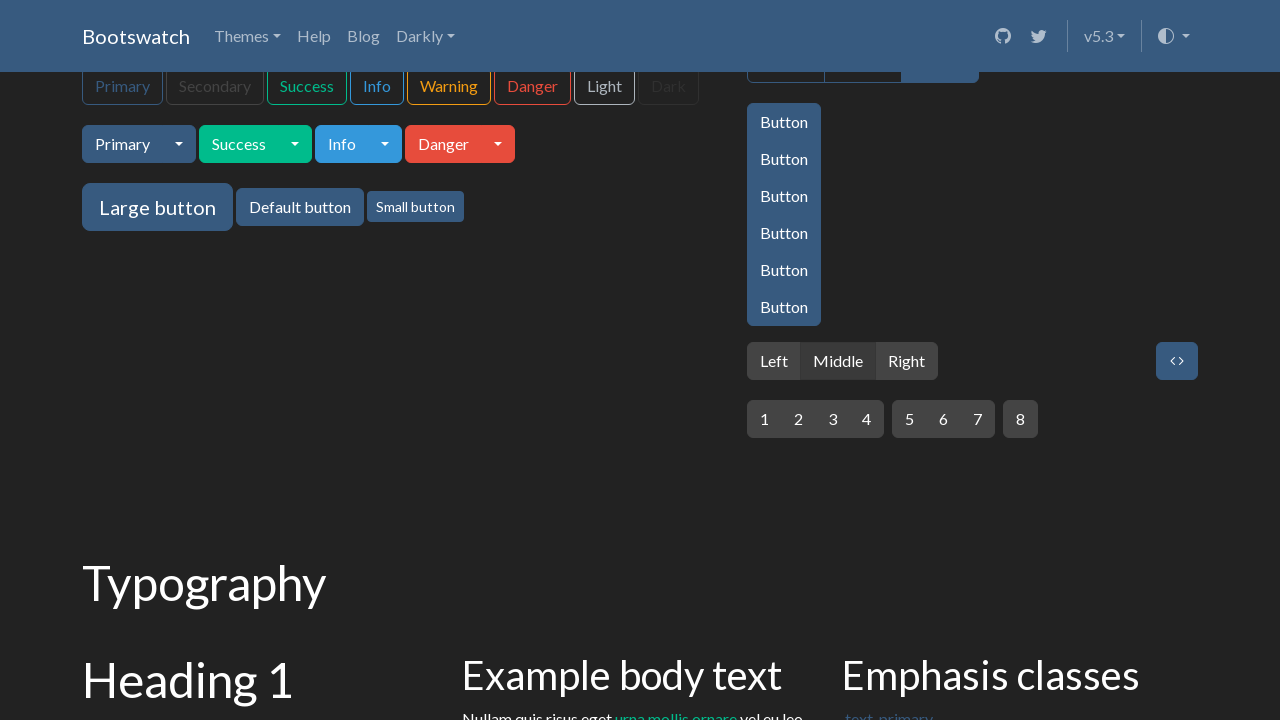